Tests iframe handling by switching between frames and filling text inputs in different frames on a demo page

Starting URL: https://ui.vision/demo/webtest/frames/

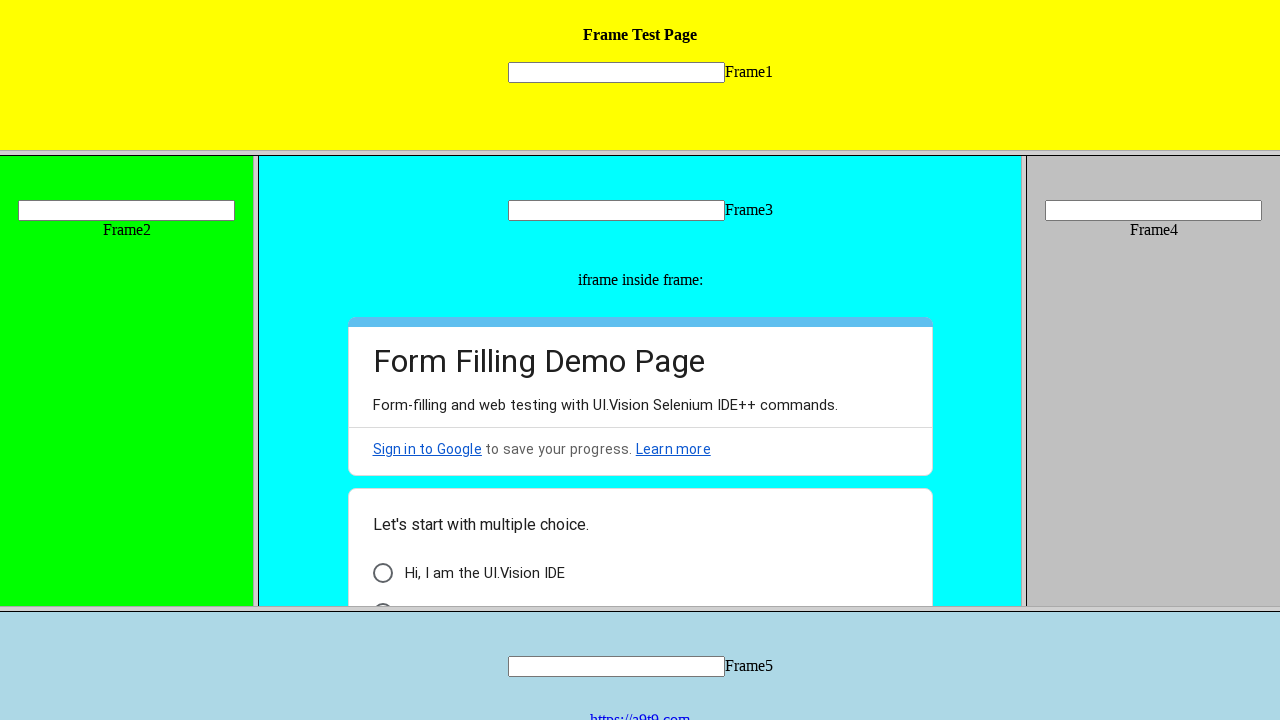

Located first iframe with src='frame_1.html'
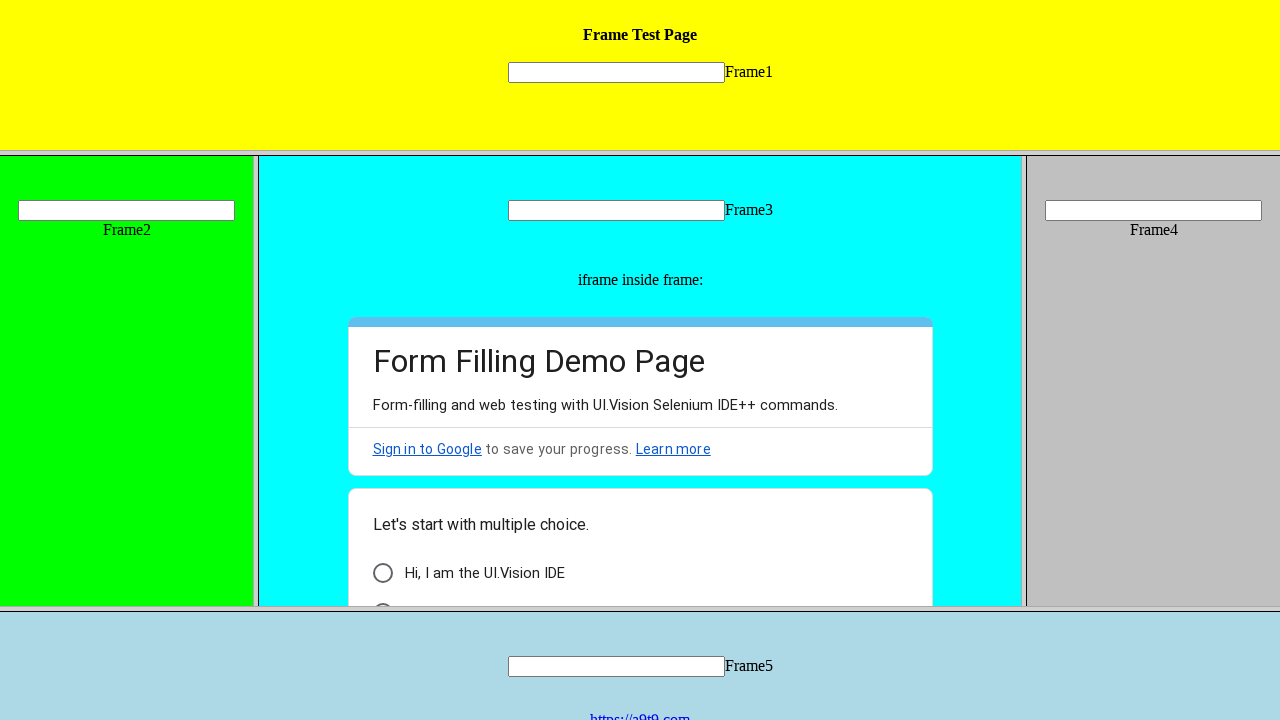

Filled text input in first frame with 'Prasad' on frame[src='frame_1.html'] >> internal:control=enter-frame >> input[name='mytext1
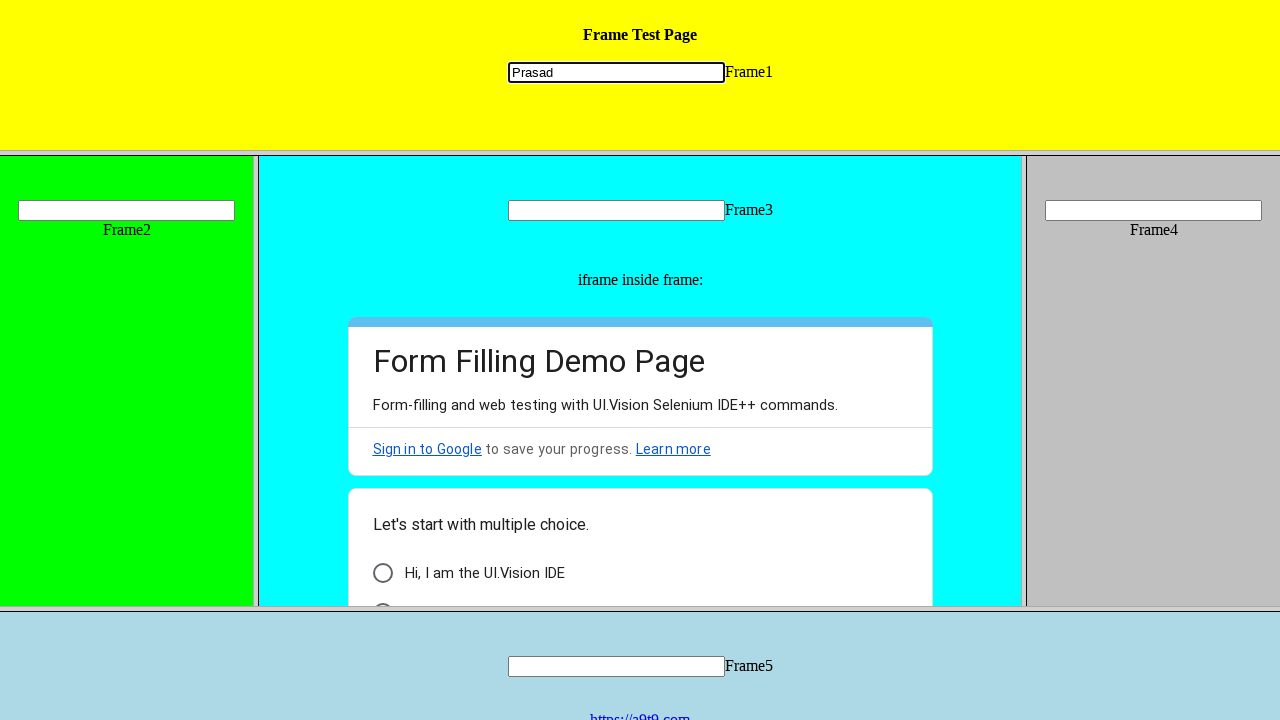

Located second iframe with src='frame_2.html'
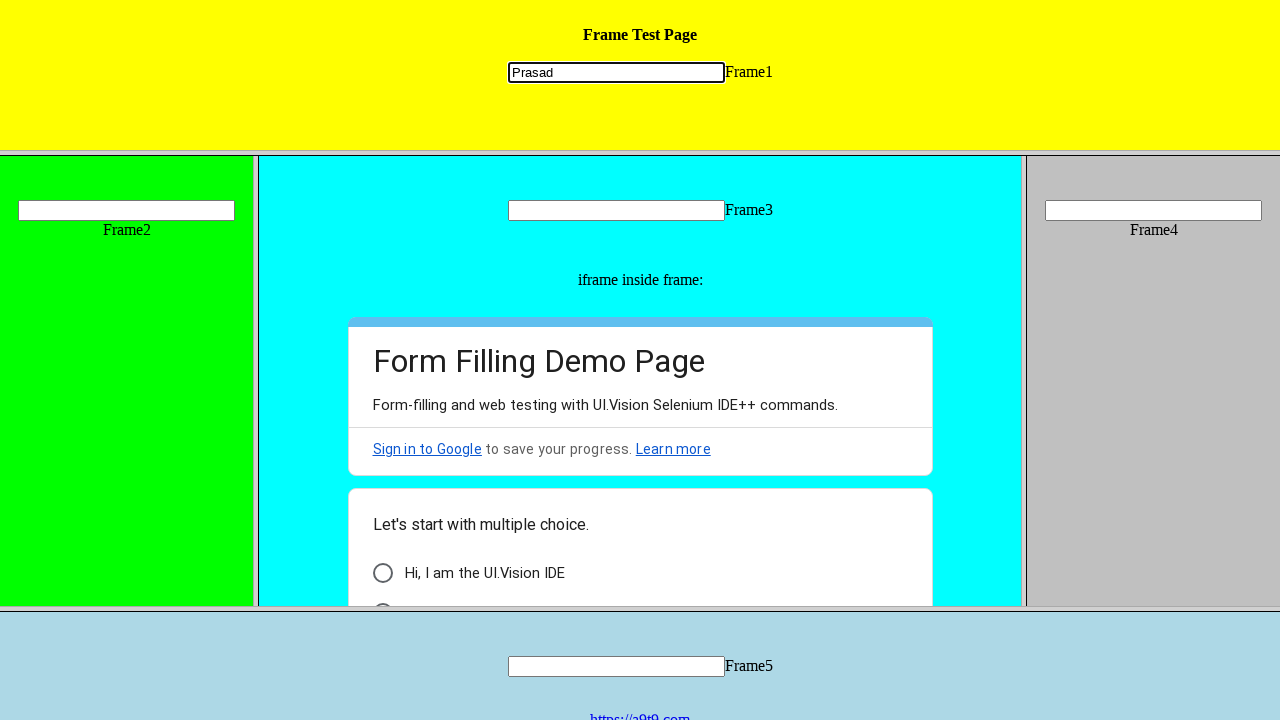

Filled text input in second frame with 'selenium' on frame[src='frame_2.html'] >> internal:control=enter-frame >> input[name='mytext2
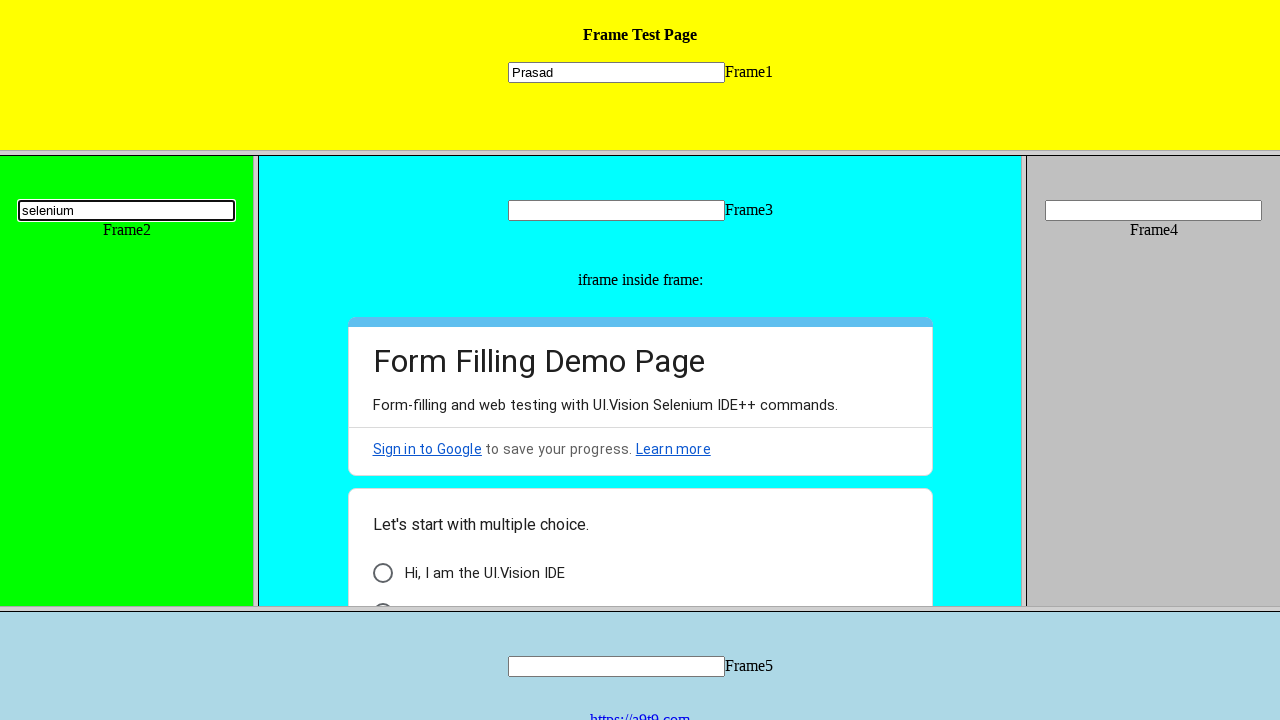

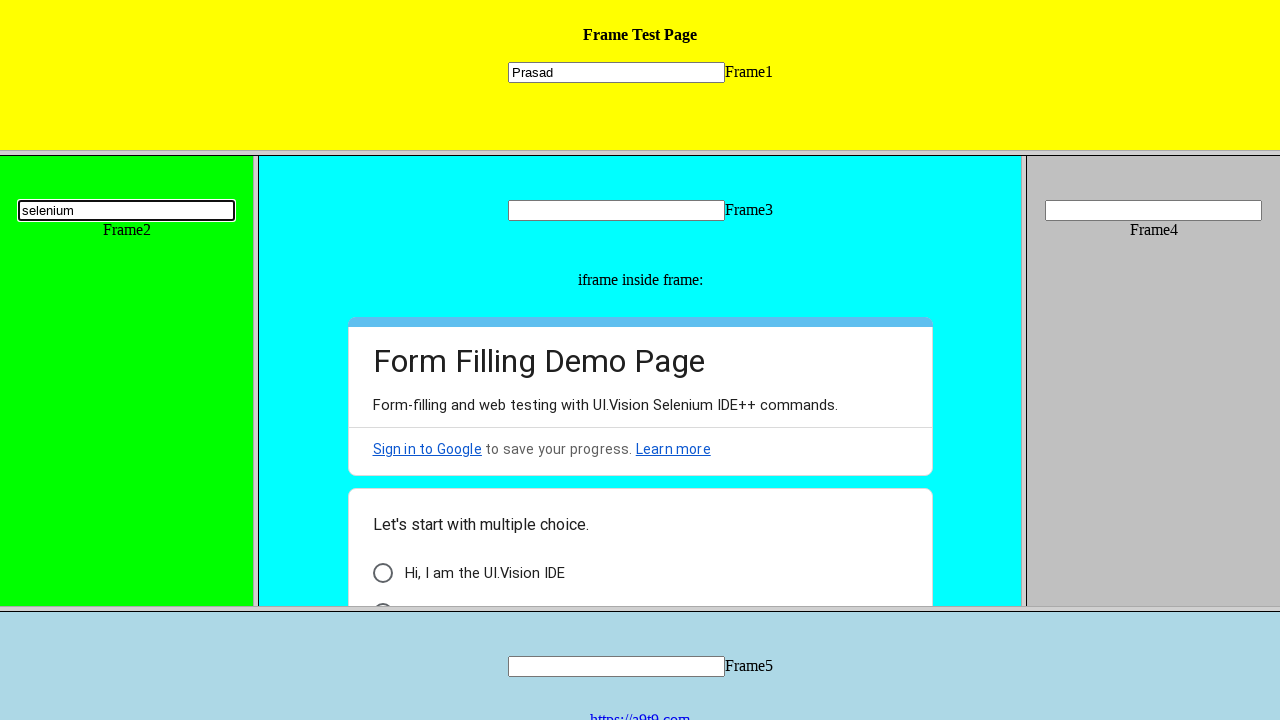